Tests checkbox functionality by checking its initial state and then clicking to toggle it

Starting URL: https://the-internet.herokuapp.com/dynamic_controls

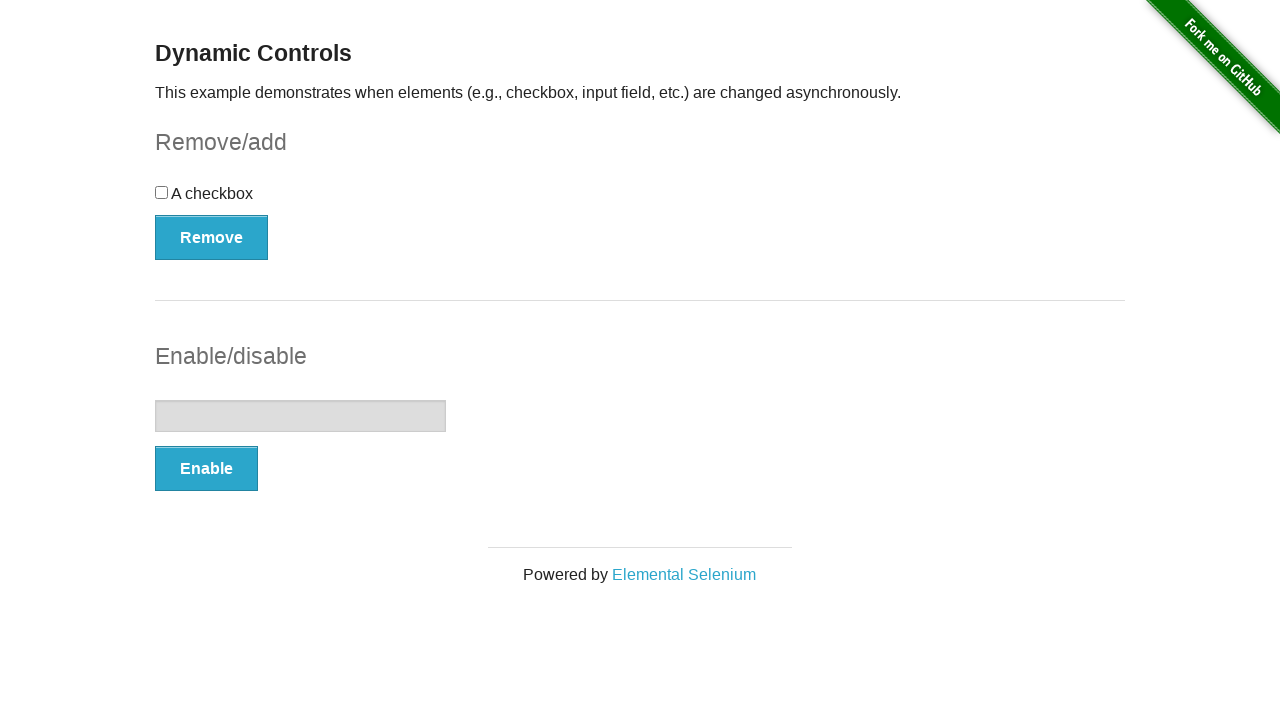

Navigated to dynamic controls page
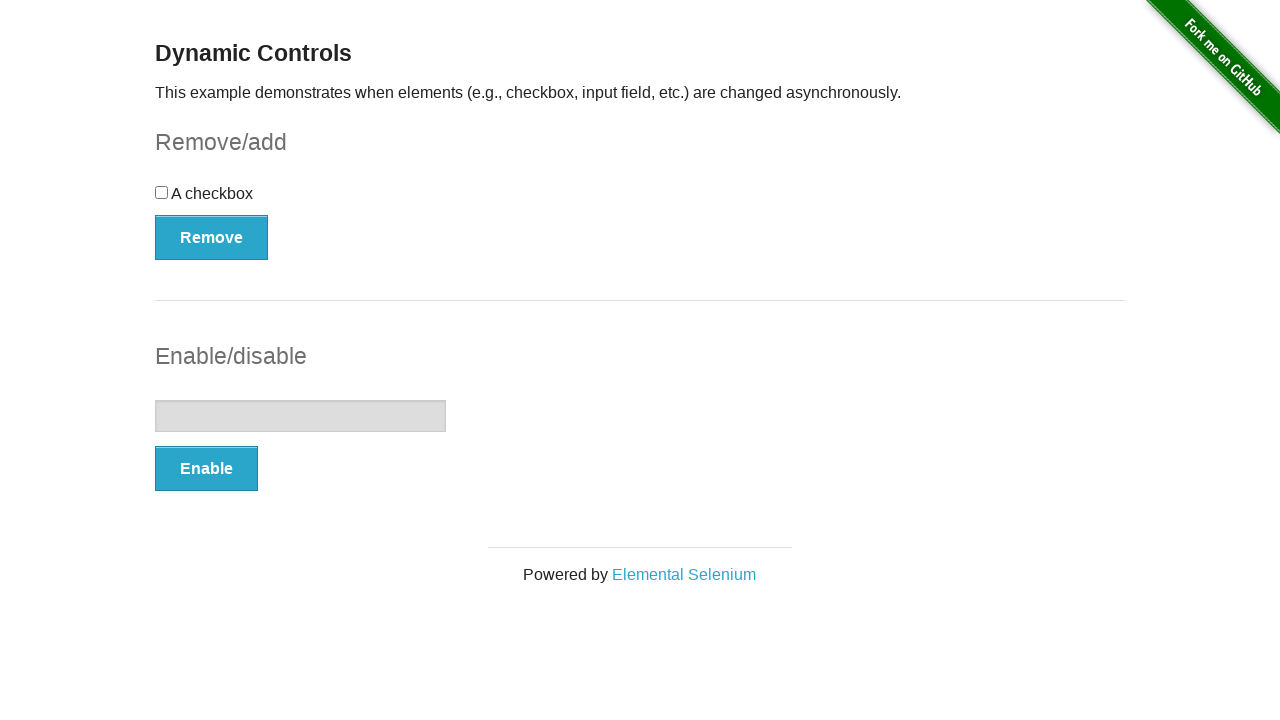

Located checkbox element
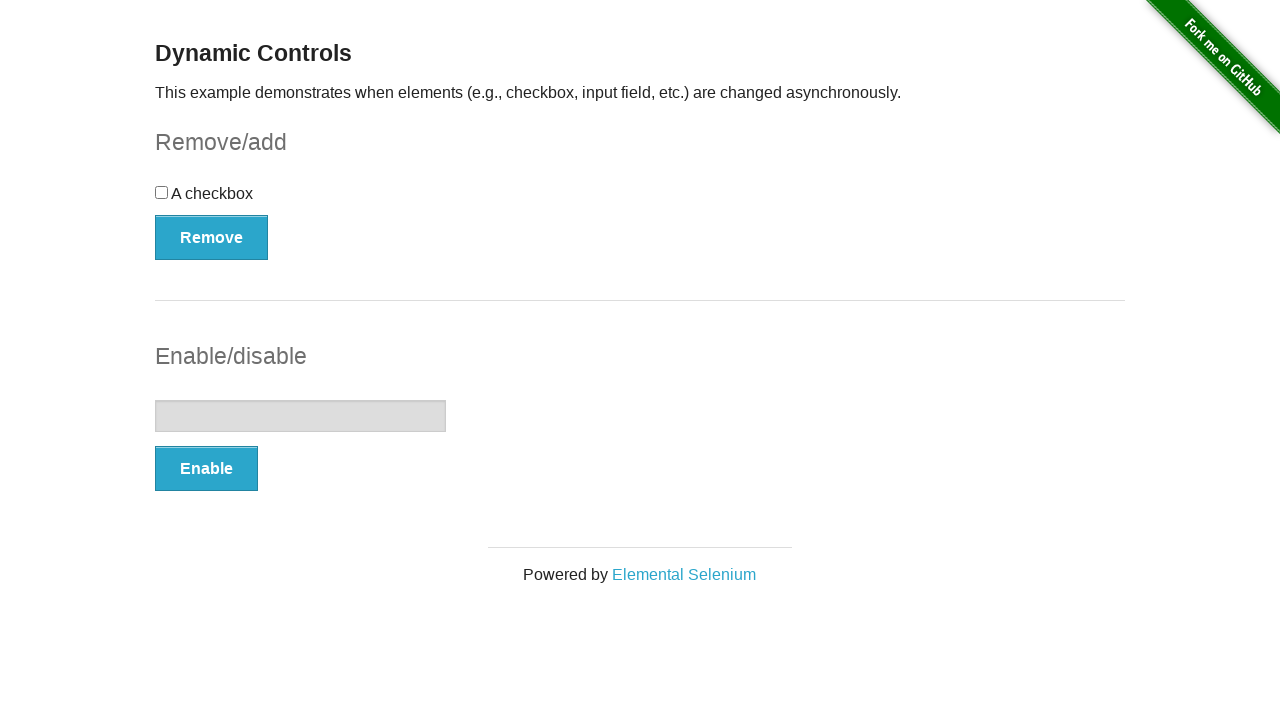

Retrieved initial checkbox state: False
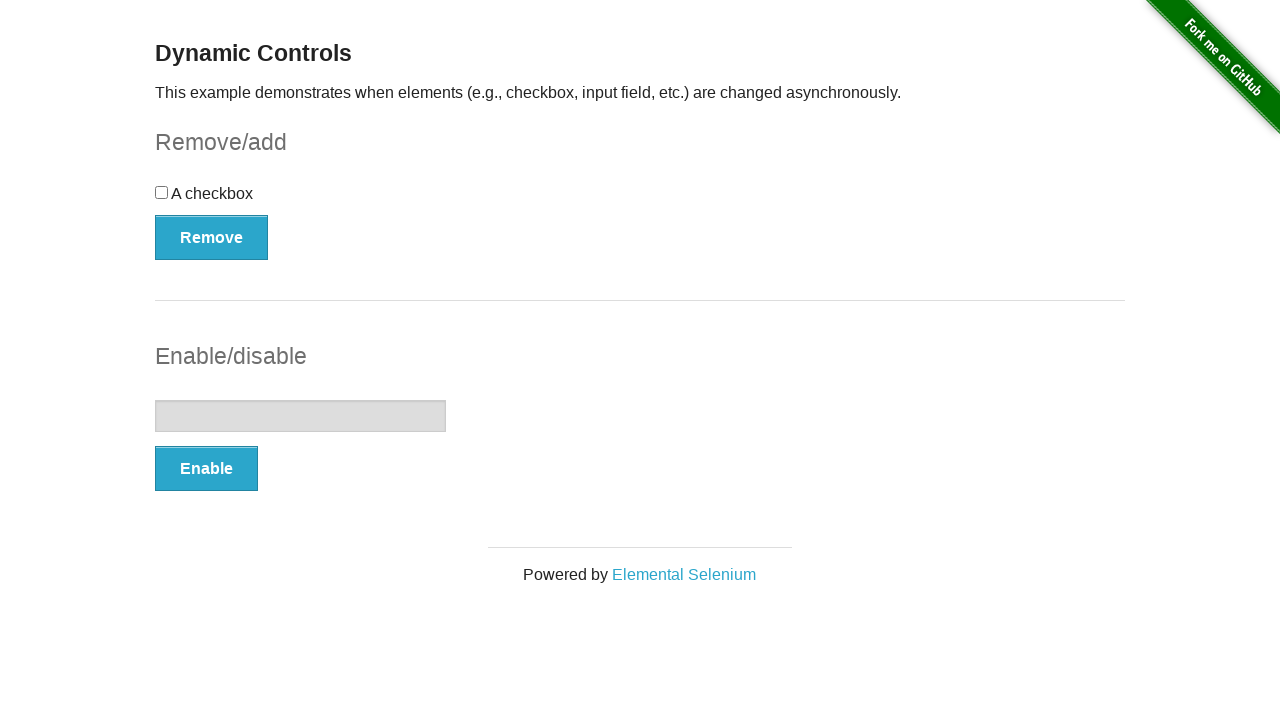

Clicked checkbox to toggle state at (162, 192) on xpath=//input[@type='checkbox']
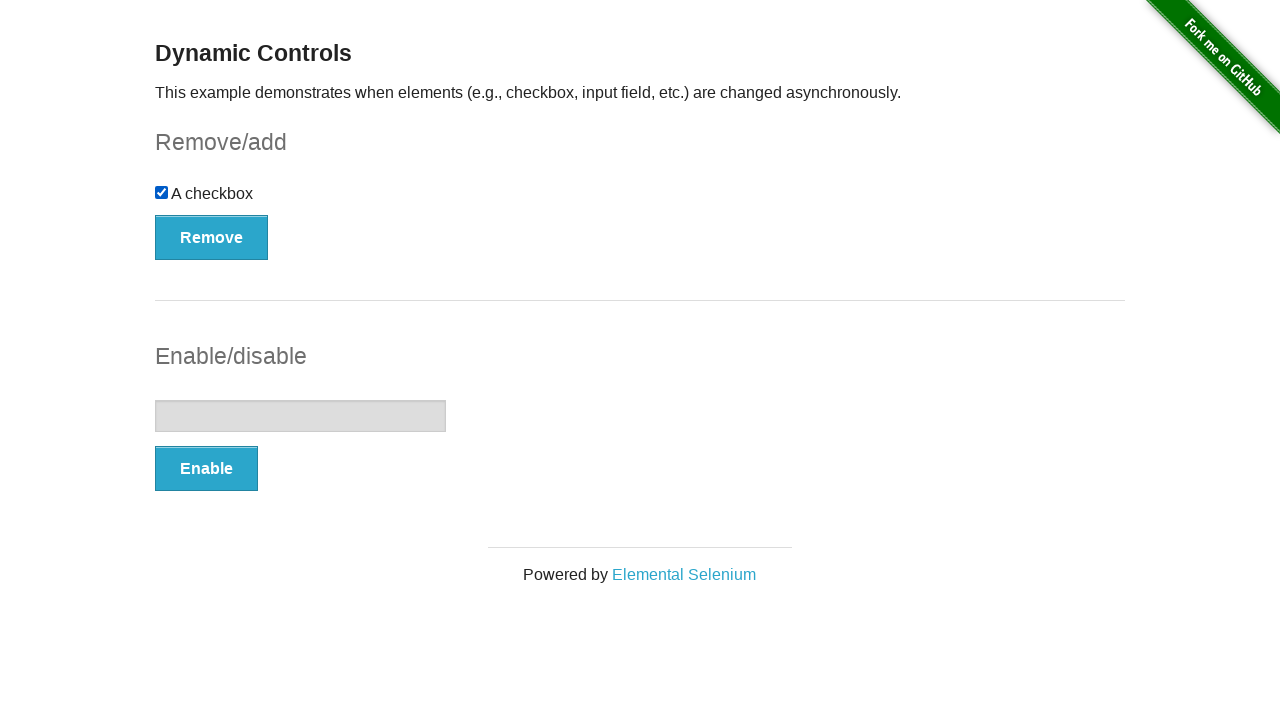

Retrieved final checkbox state: True
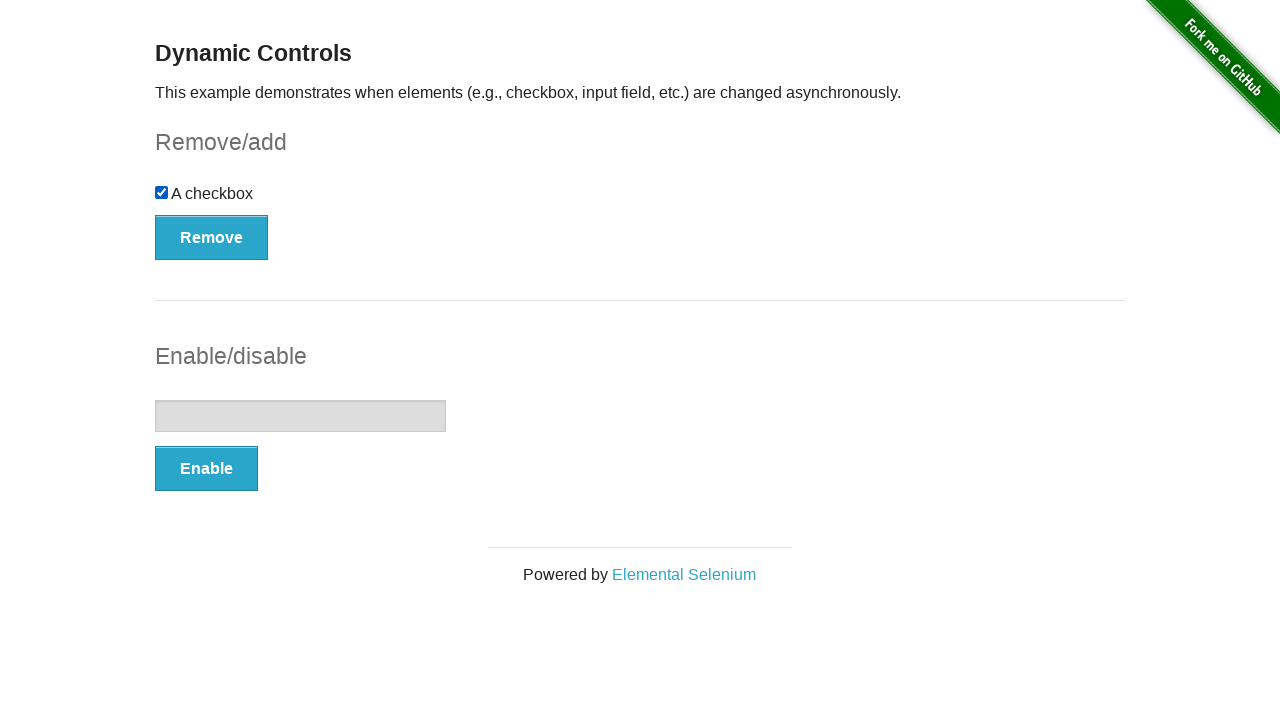

Assertion passed: checkbox state changed from False to True
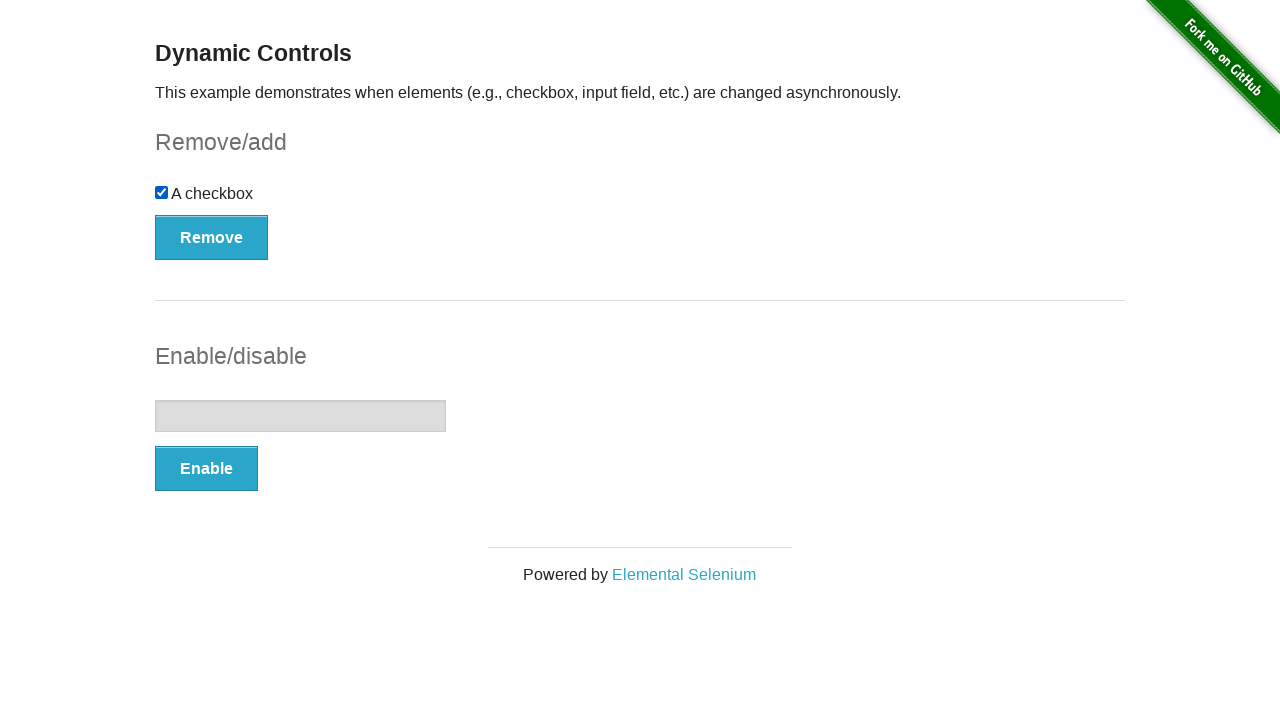

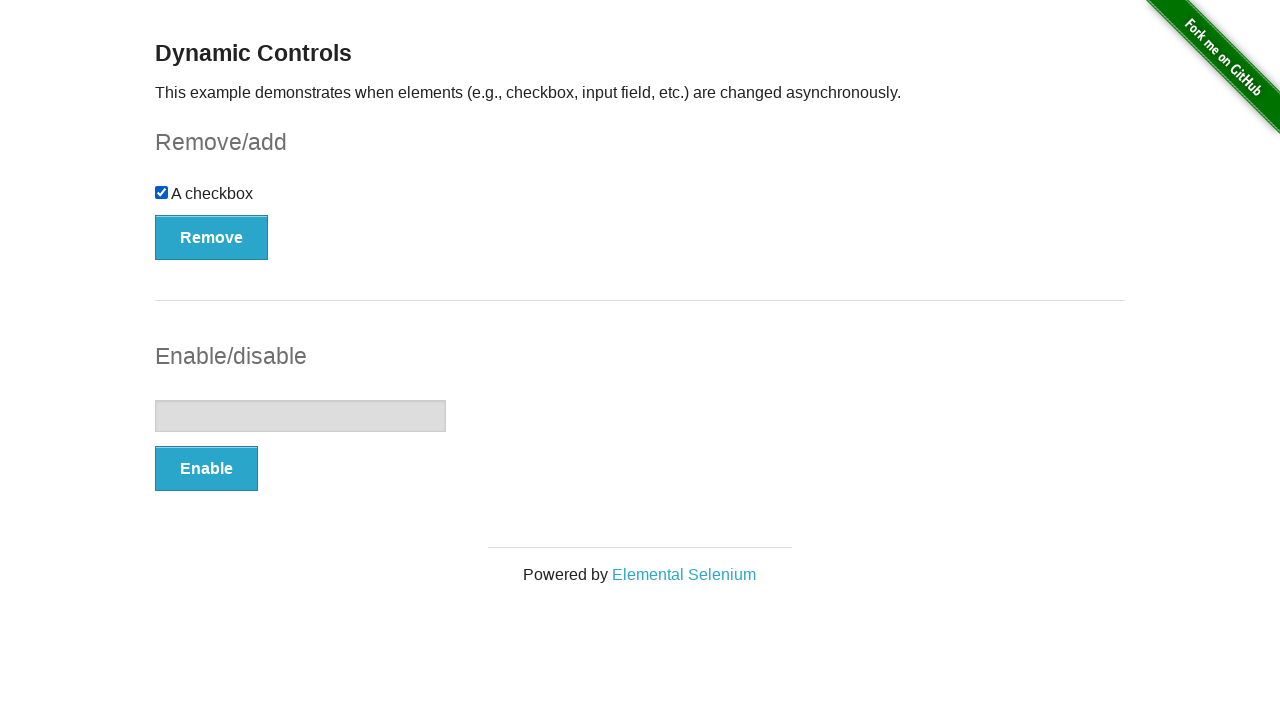